Solves a math problem by extracting a value from an image attribute, calculating the result, and submitting a form with checkbox and radio button selections

Starting URL: http://suninjuly.github.io/get_attribute.html

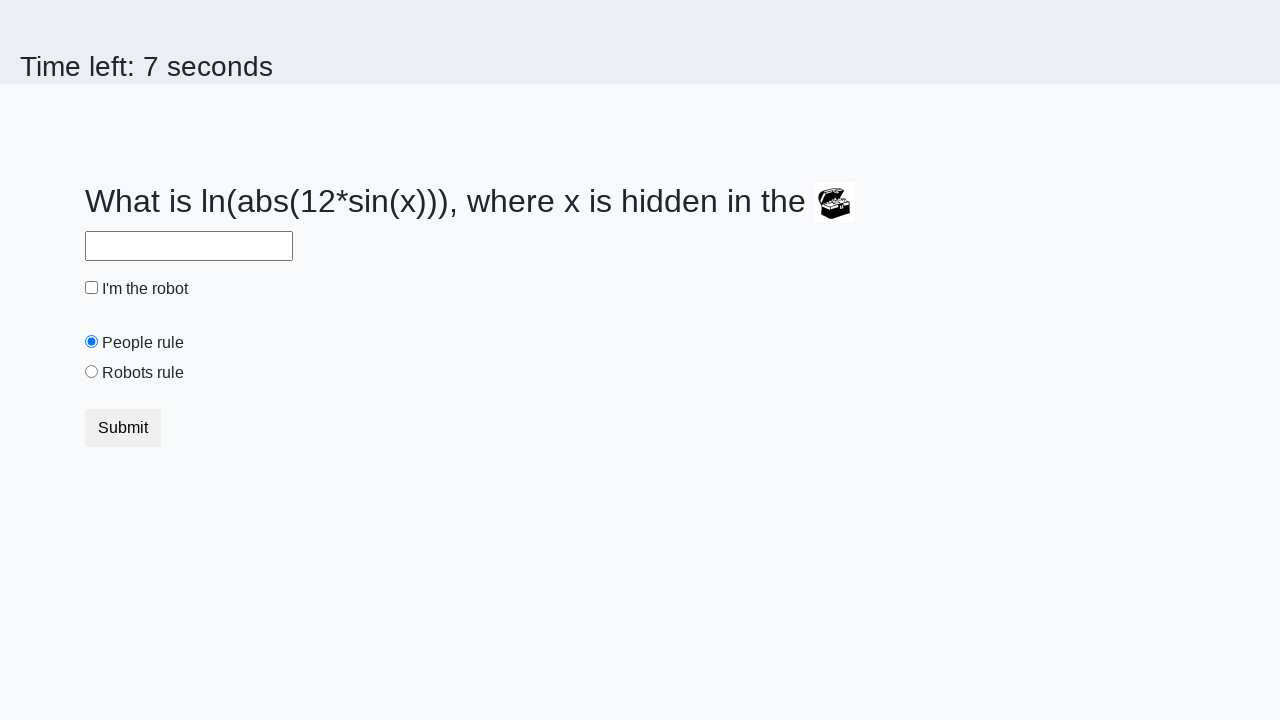

Located the image element
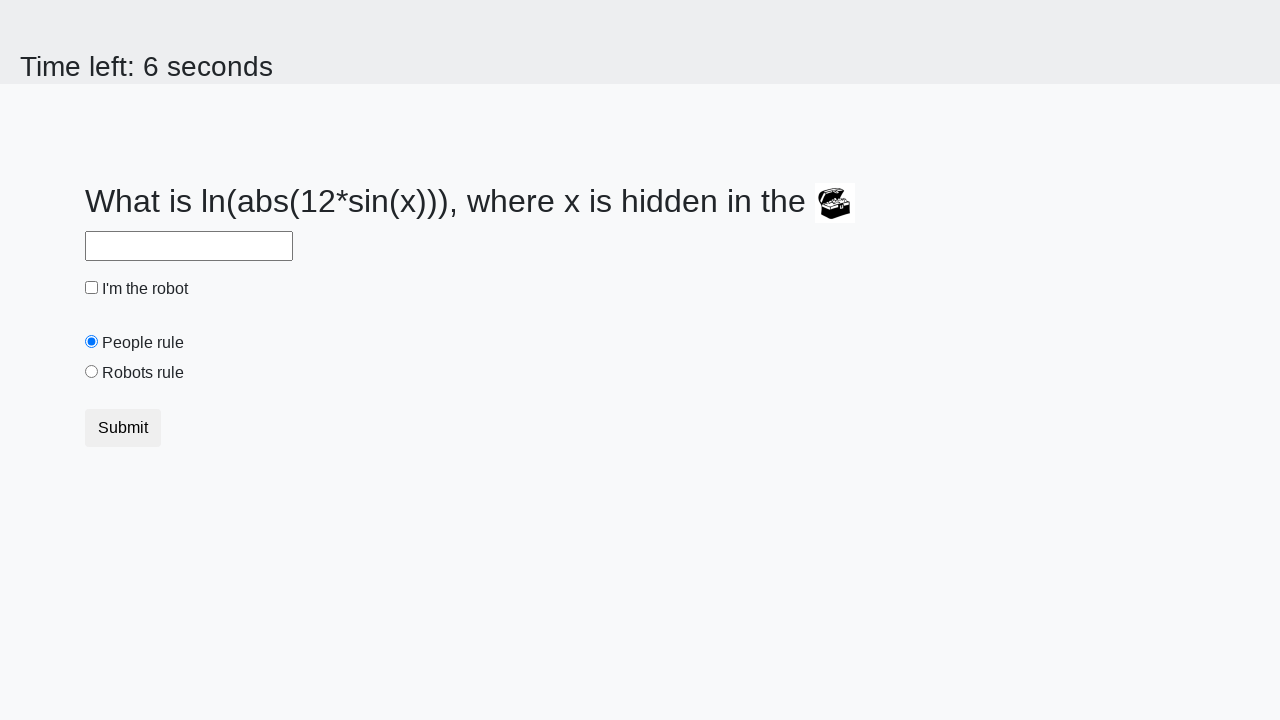

Extracted value from image attribute: valuex
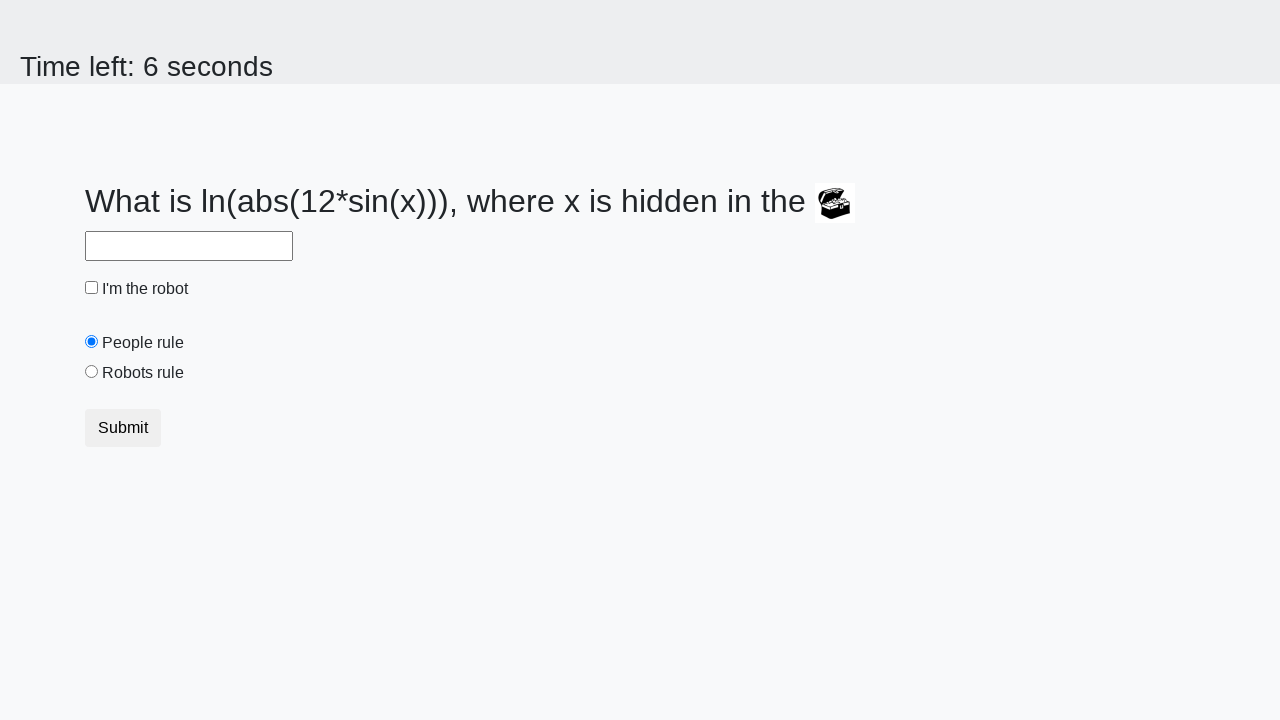

Calculated math formula result: log(abs(12*sin(999))) = -1.1471860227991881
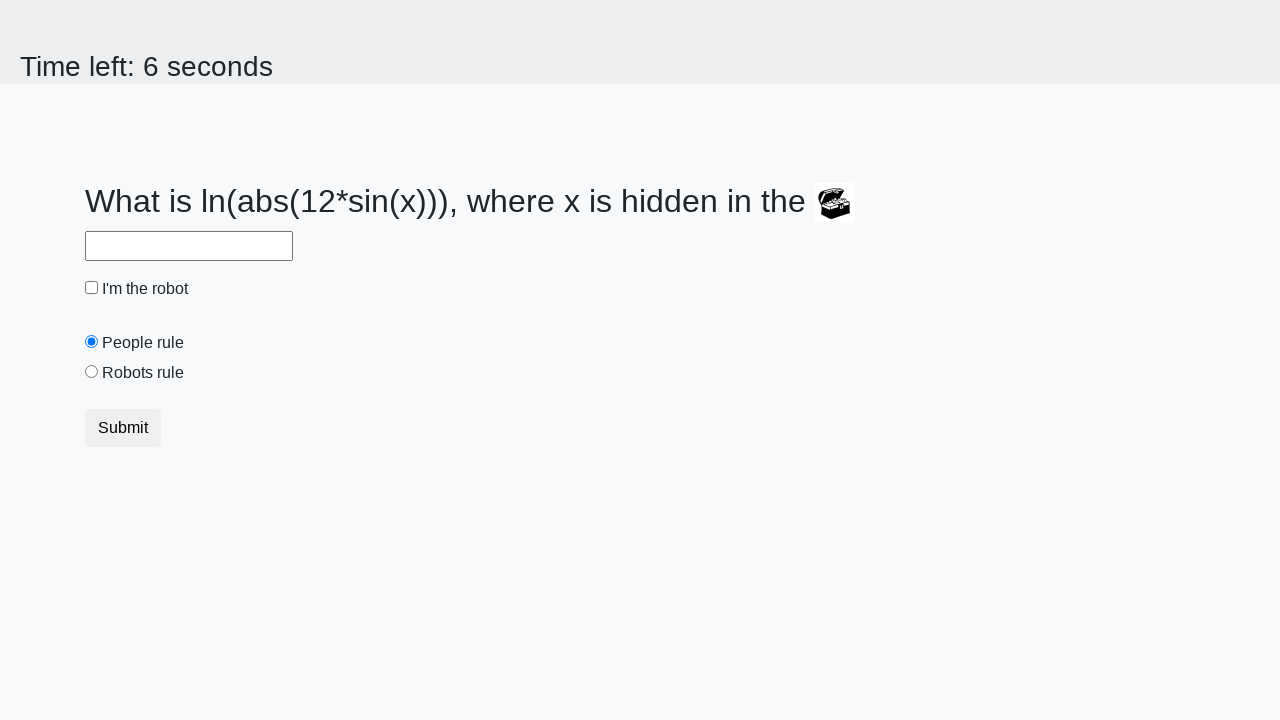

Filled answer field with calculated value: -1.1471860227991881 on #answer
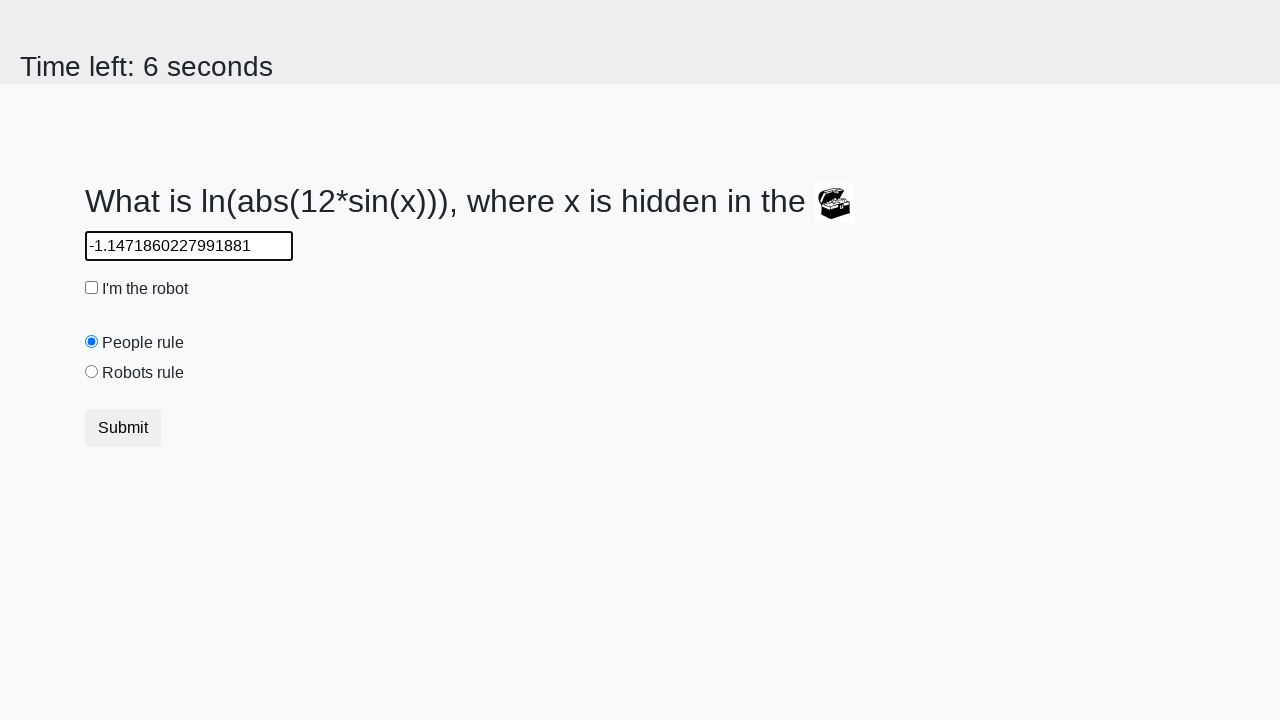

Clicked the robot checkbox at (92, 288) on #robotCheckbox
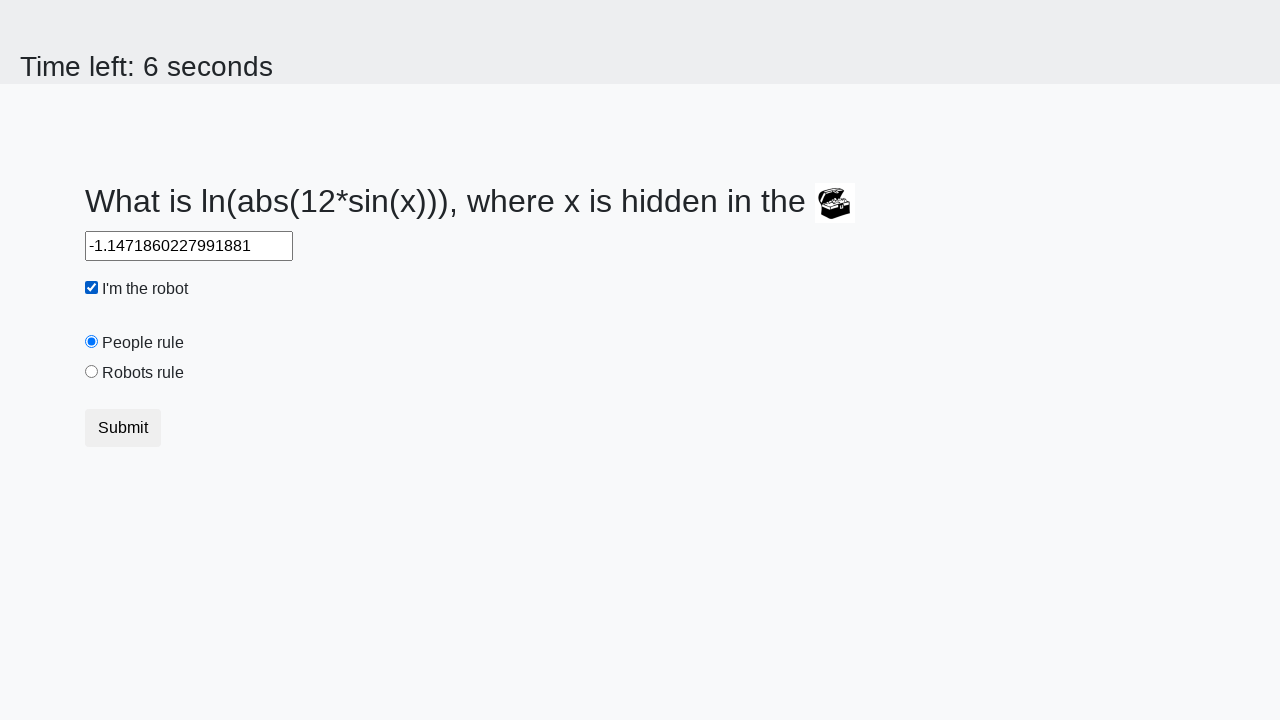

Clicked the robots rule radio button at (92, 372) on #robotsRule
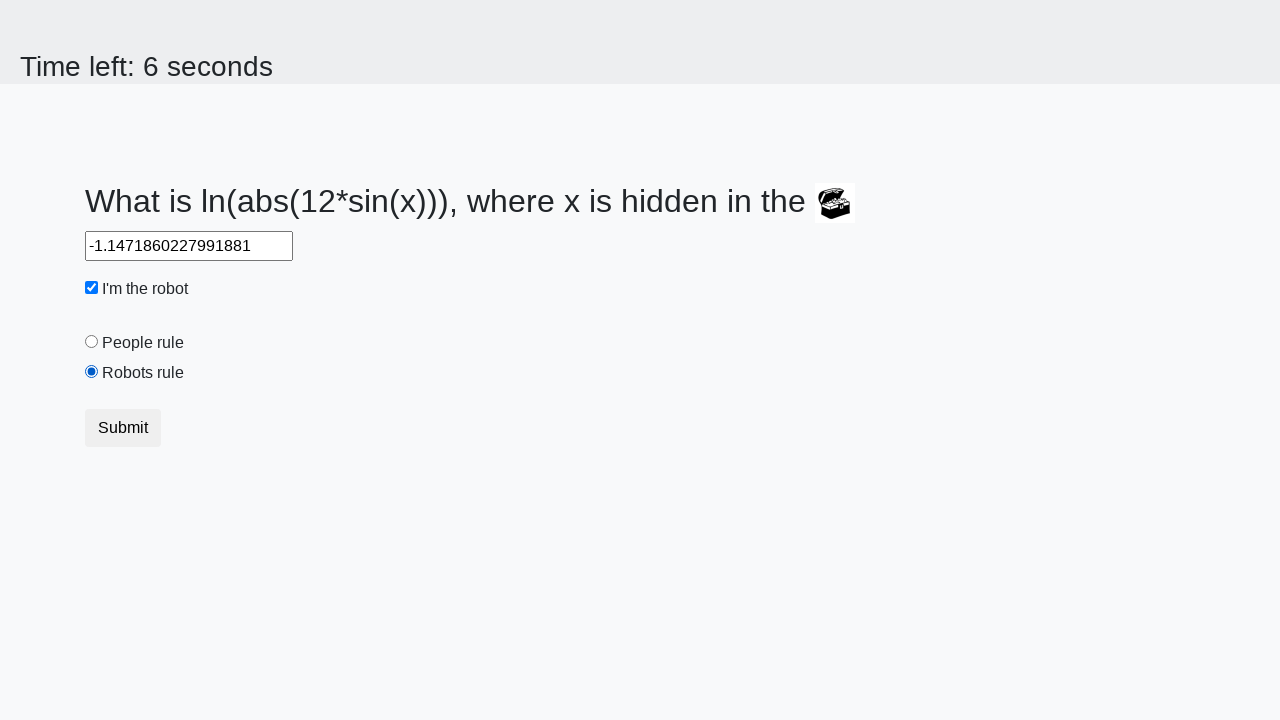

Clicked submit button to submit the form at (123, 428) on .btn
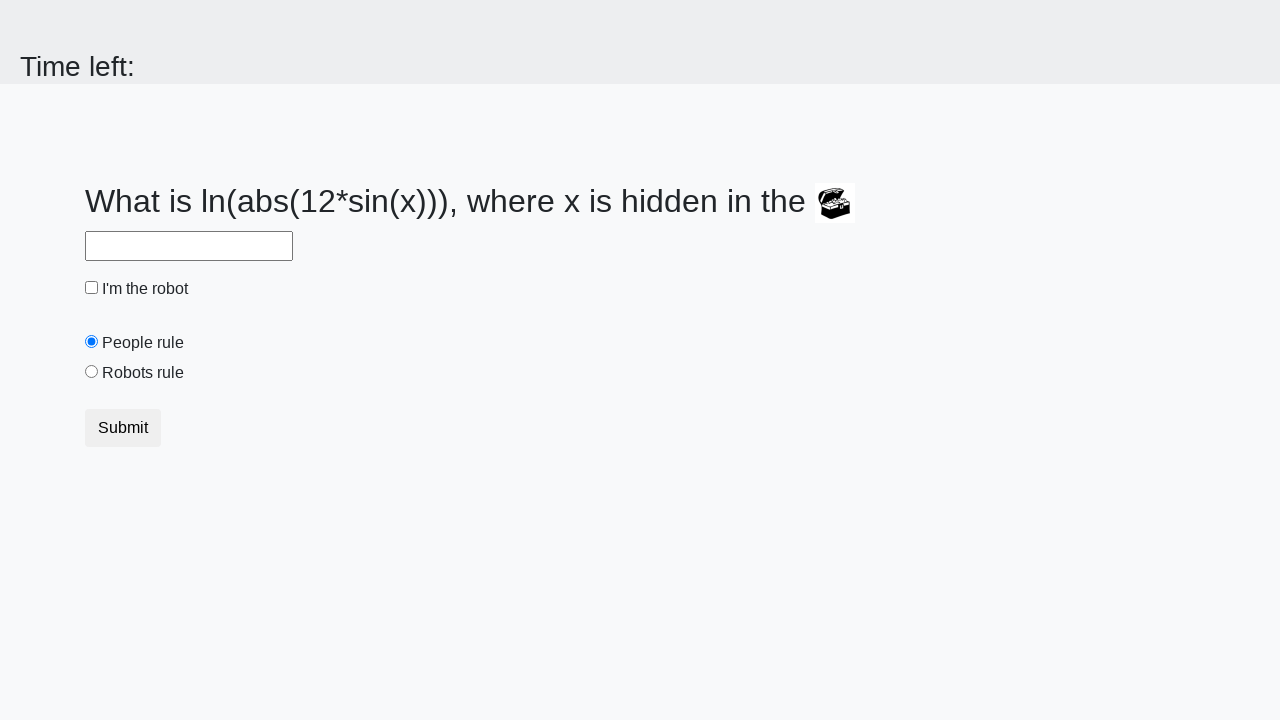

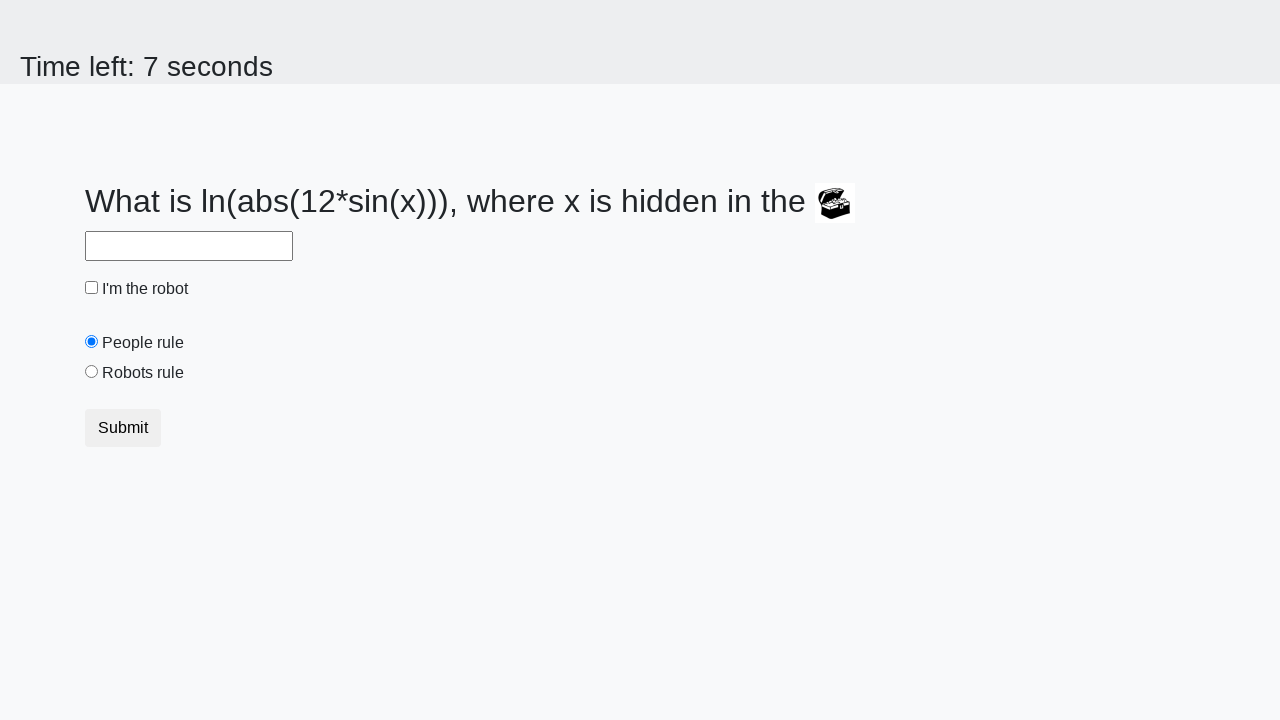